Tests a demo registration form by filling all fields including first name, last name, gender, date of birth, address, email, password, company, role selection, and comment, then submitting the form.

Starting URL: http://katalon-test.s3.amazonaws.com/demo-aut/dist/html/form.html

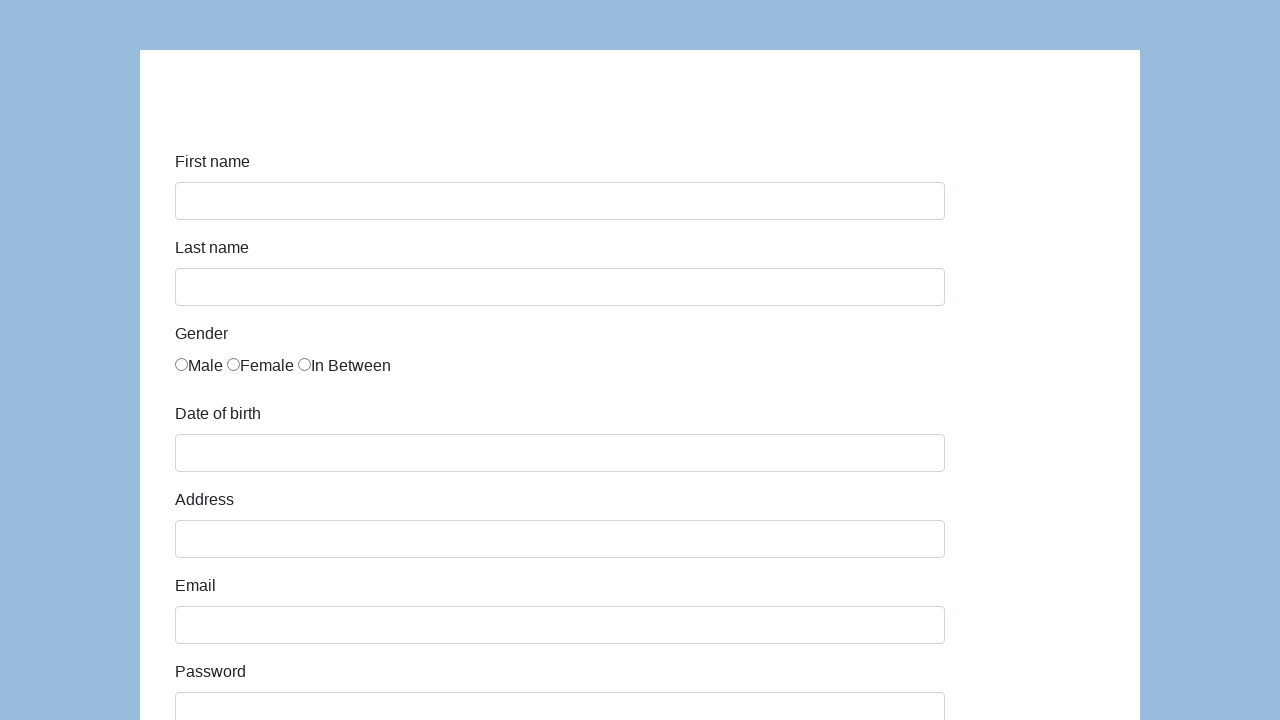

Filled first name field with 'Karol' on #first-name
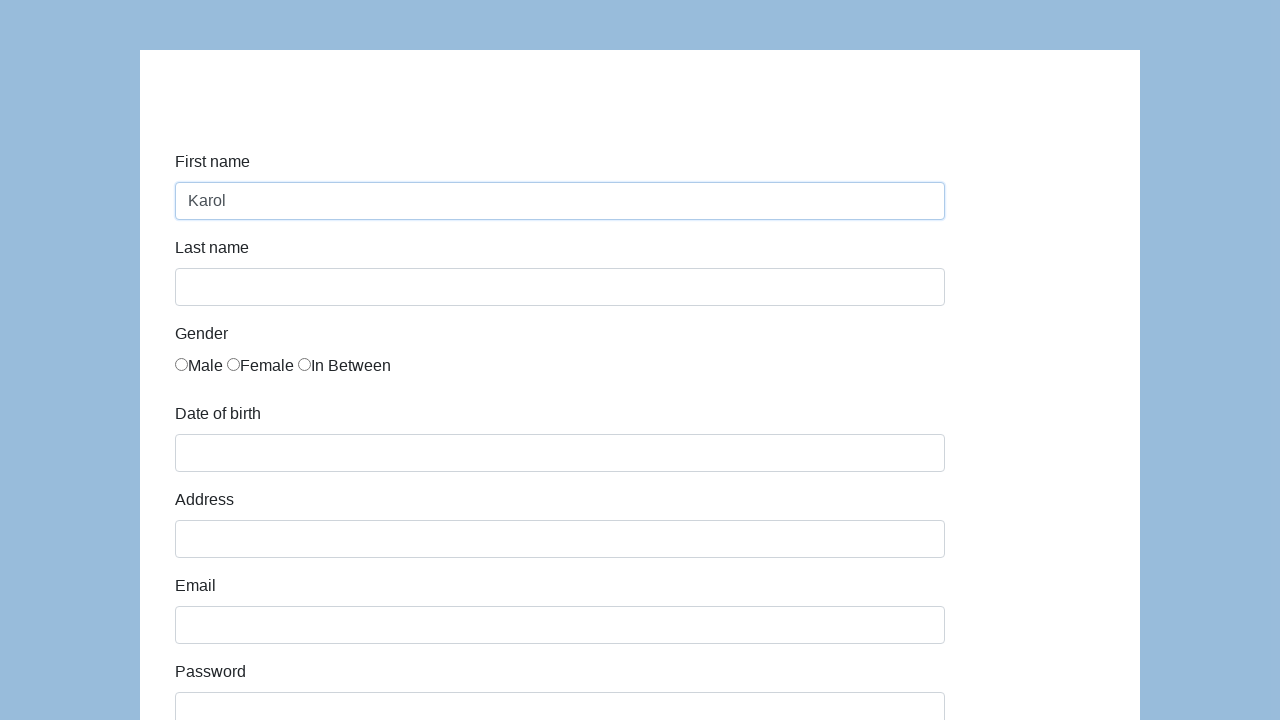

Filled last name field with 'Kowalski' on #last-name
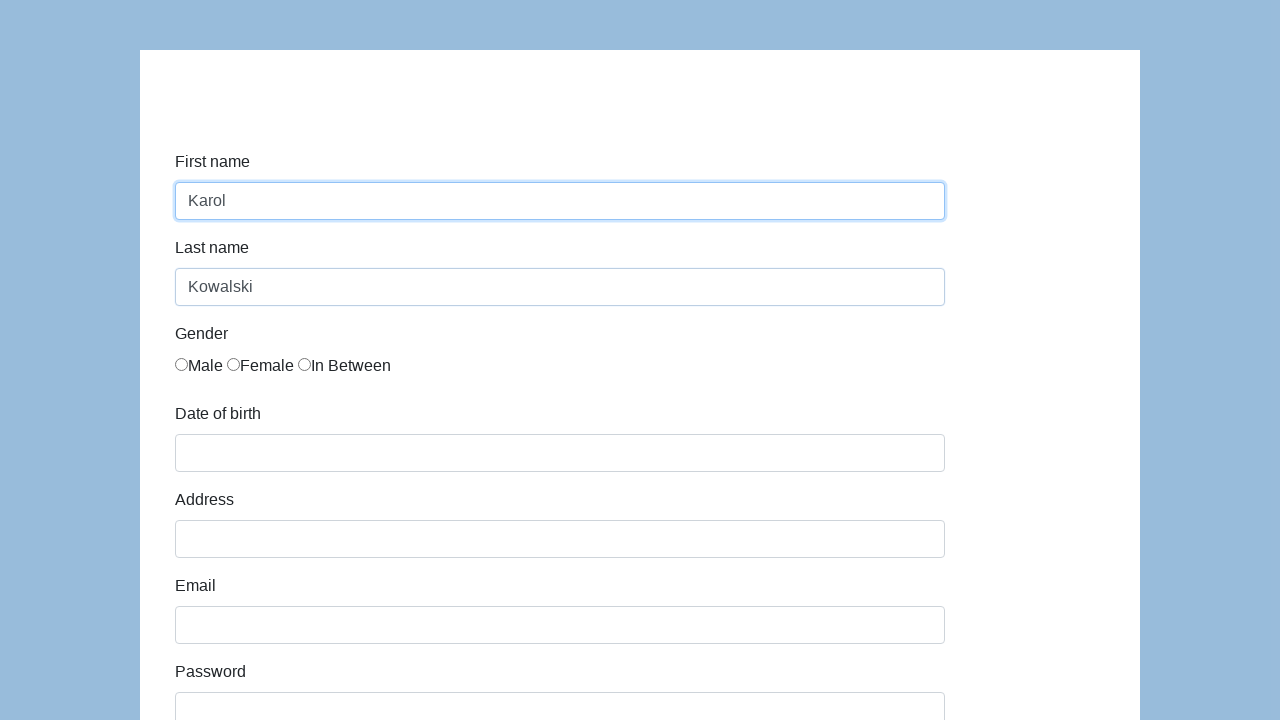

Selected Male gender option at (182, 364) on xpath=//label[text()='Male']/input[@name='gender']
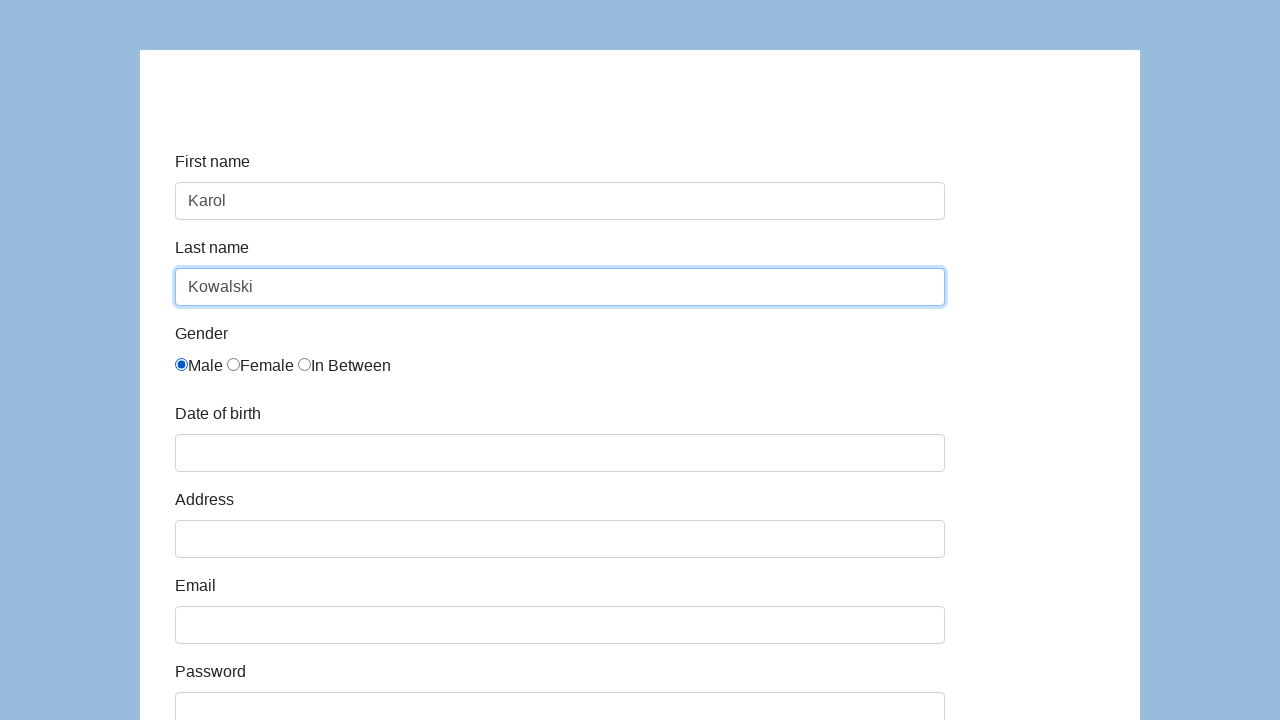

Filled date of birth with '05/22/2010' on #dob
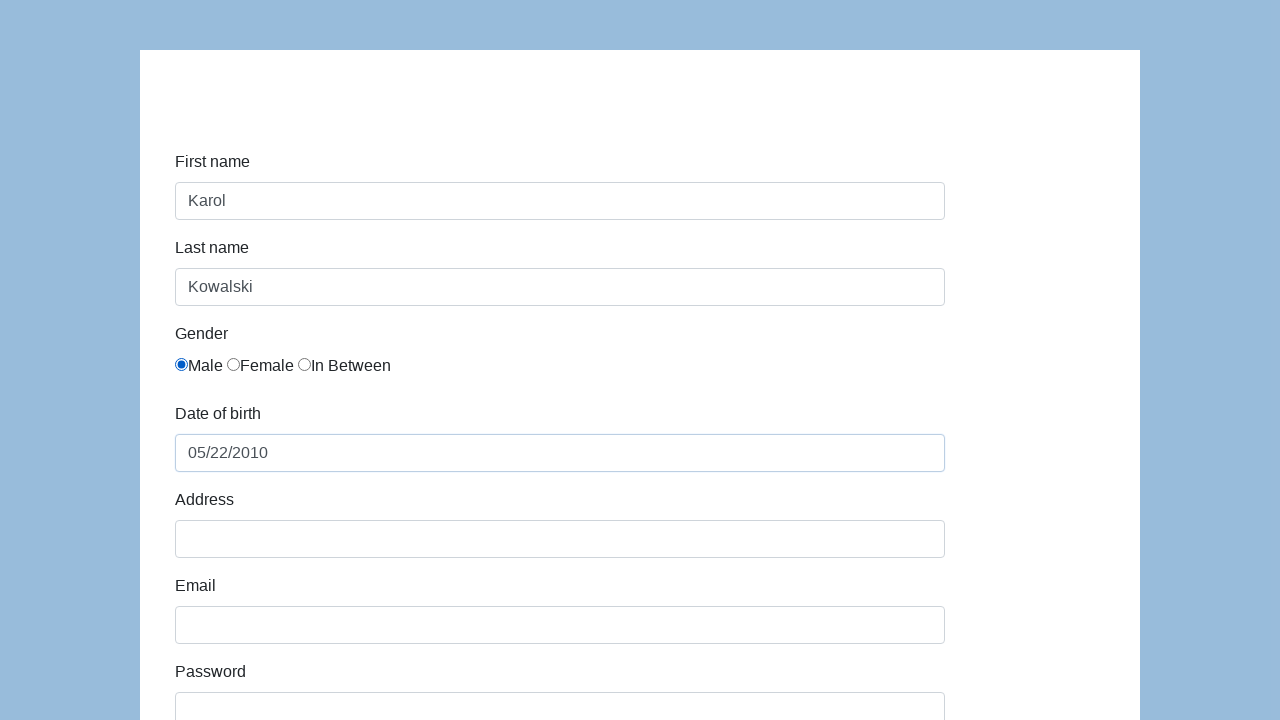

Filled address field with 'Prosta 51' on #address
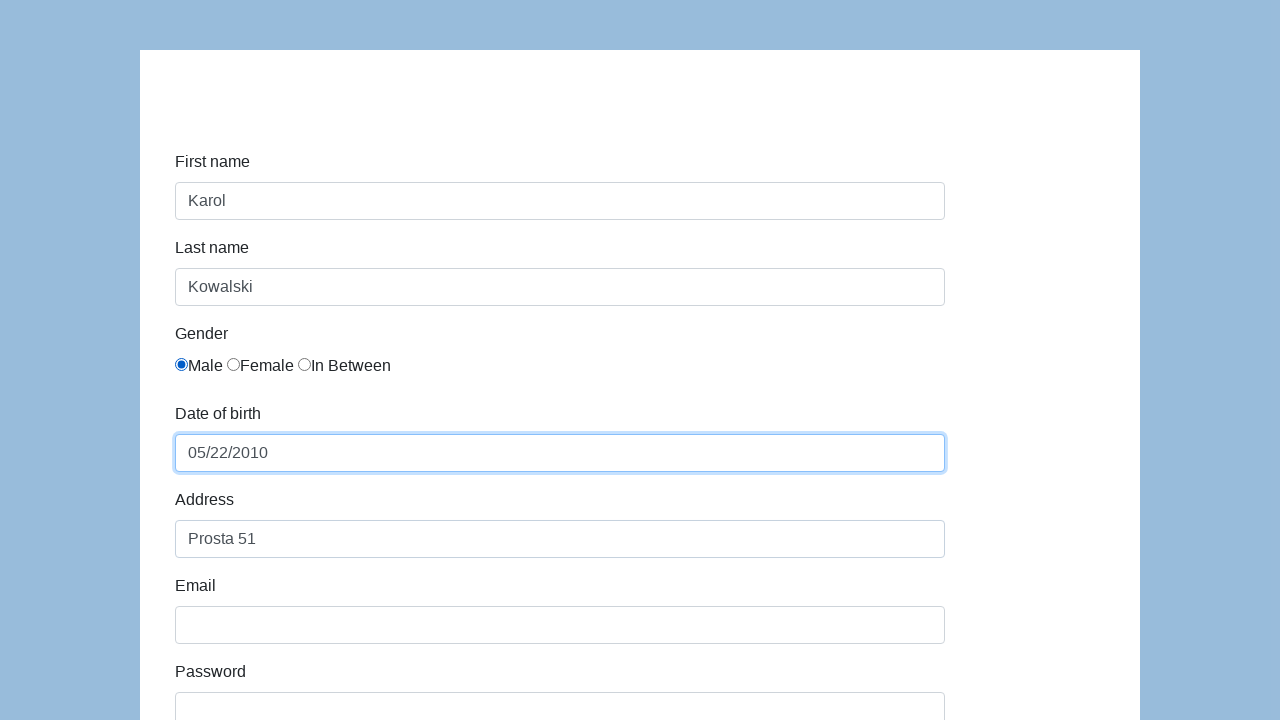

Filled email field with 'karol.kowalski@mailinator.com' on #email
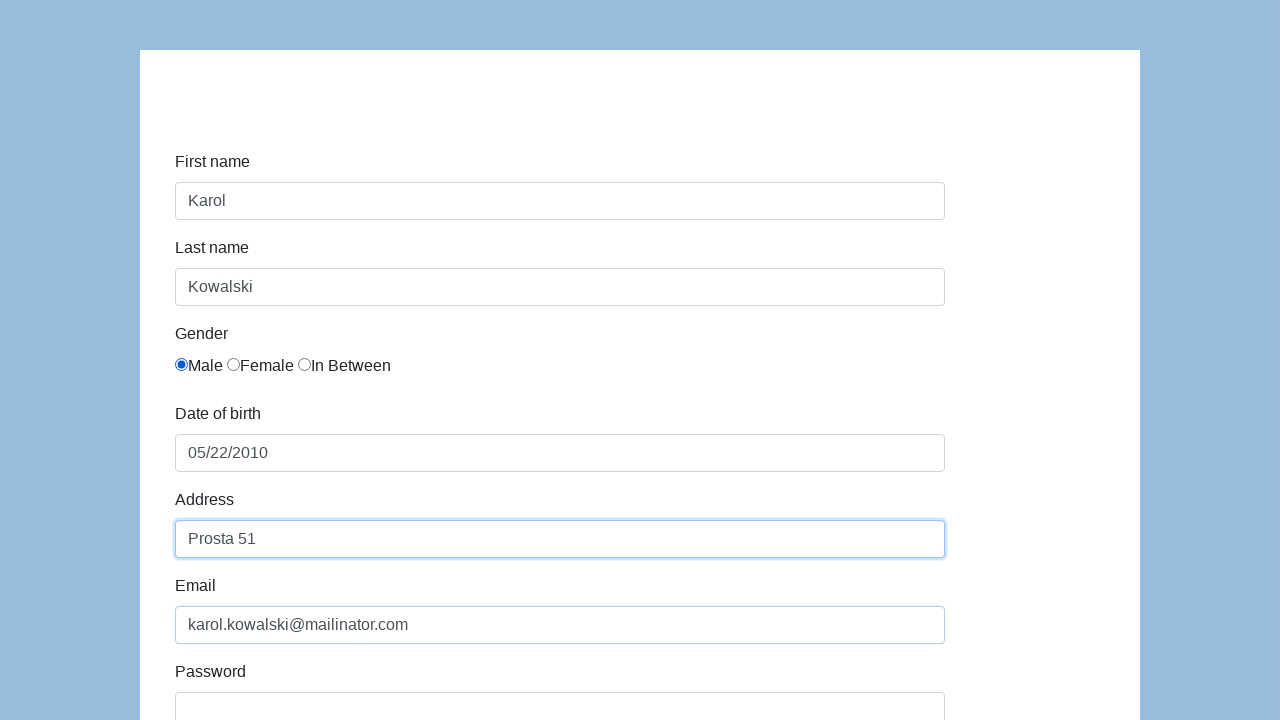

Filled password field with 'Pass123' on #password
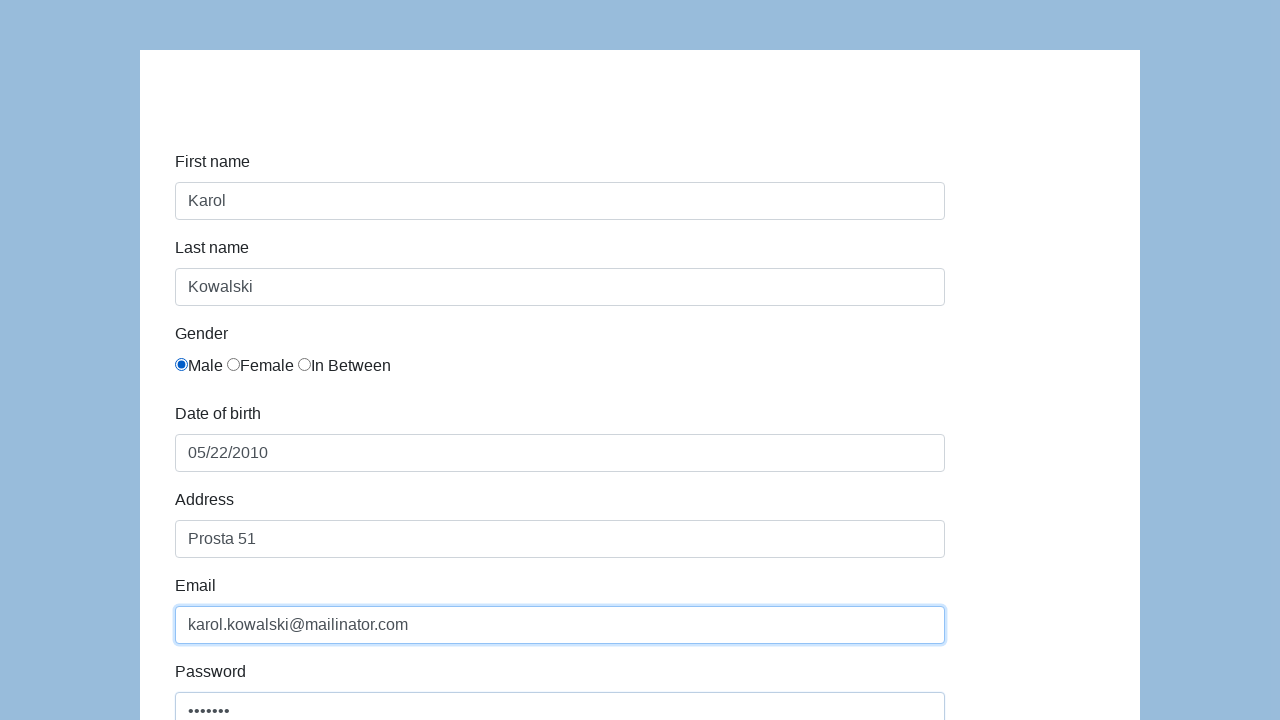

Filled company field with 'Coders Lab' on #company
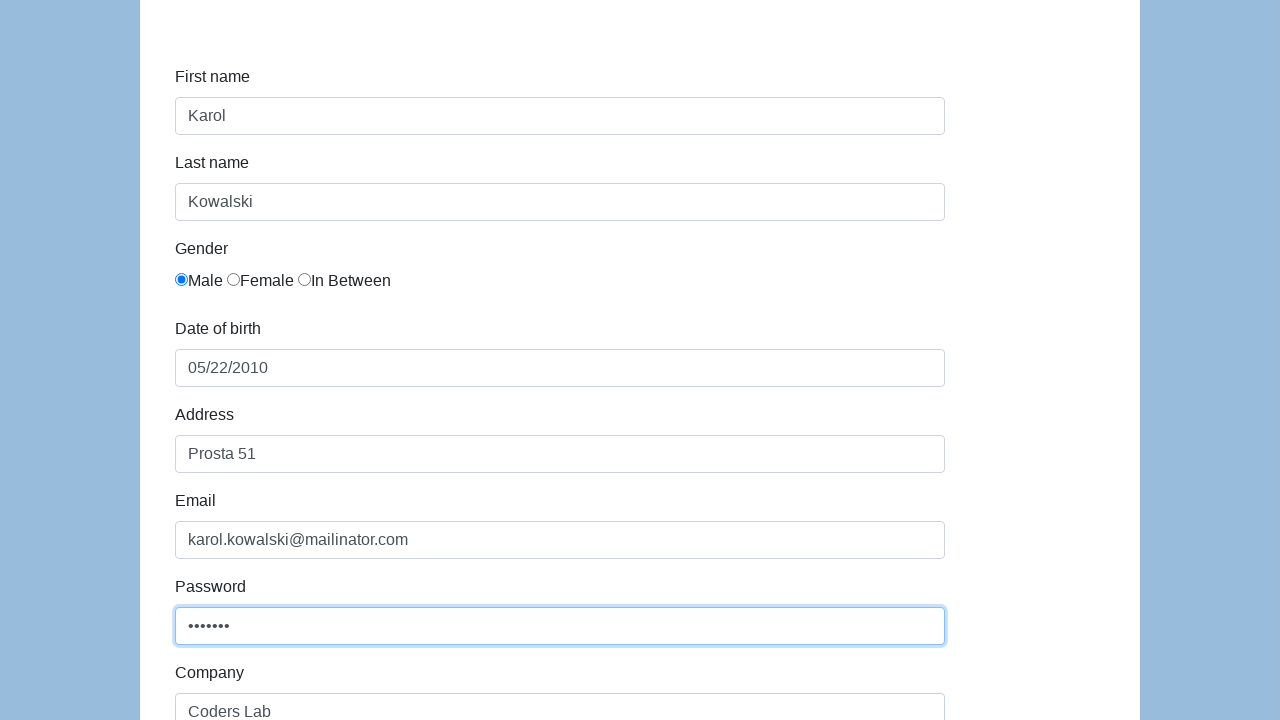

Selected 'QA' from role dropdown on #role
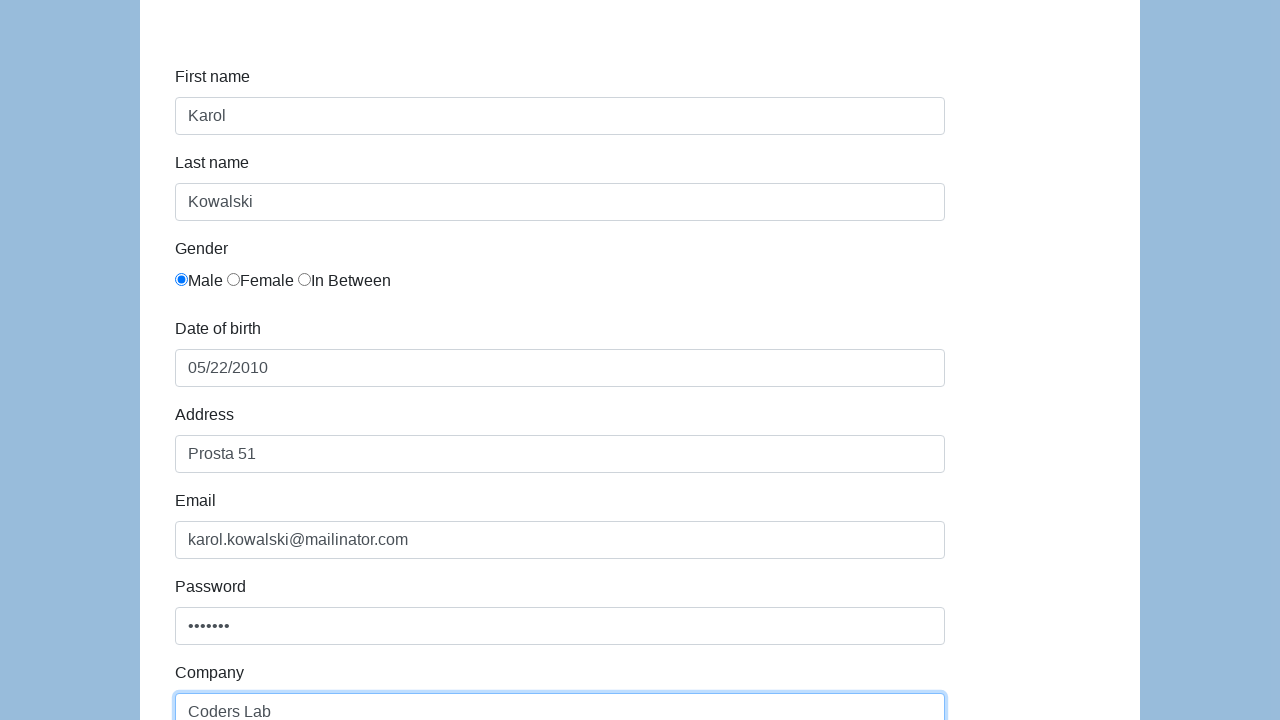

Filled comment field with 'To jest mój pierwszy automat testowy' on #comment
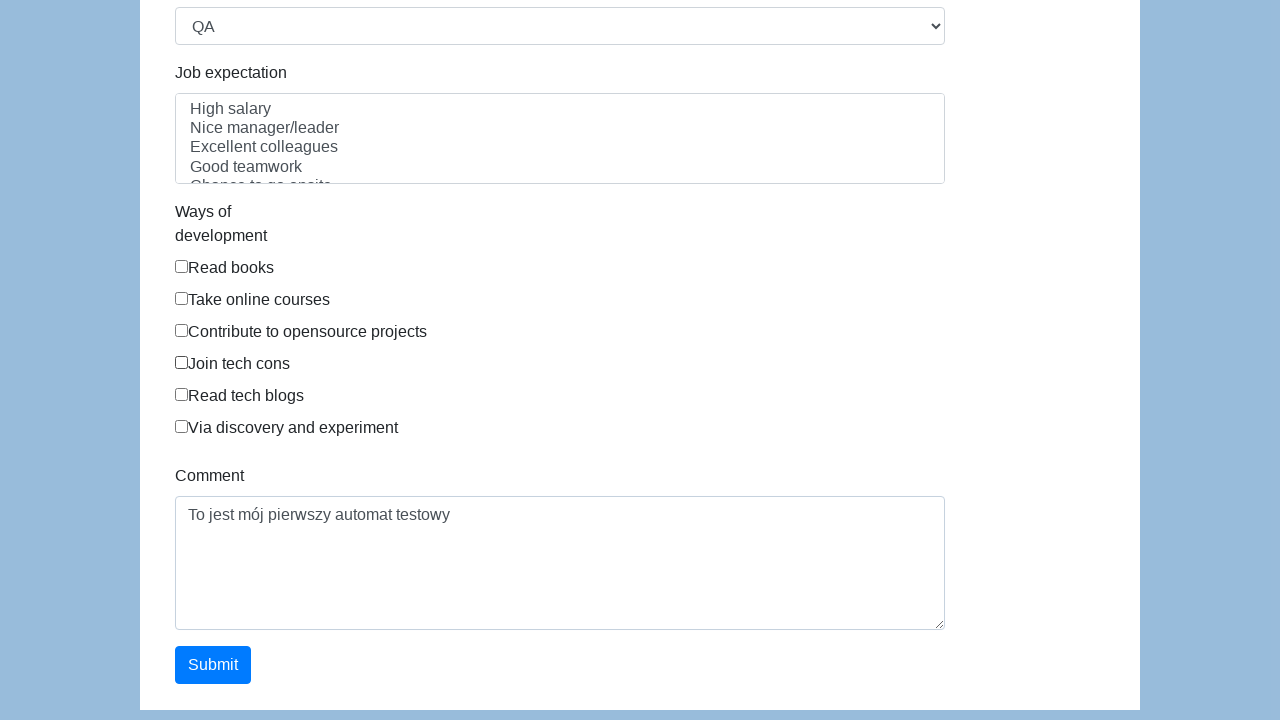

Clicked submit button to submit the form at (213, 665) on #submit
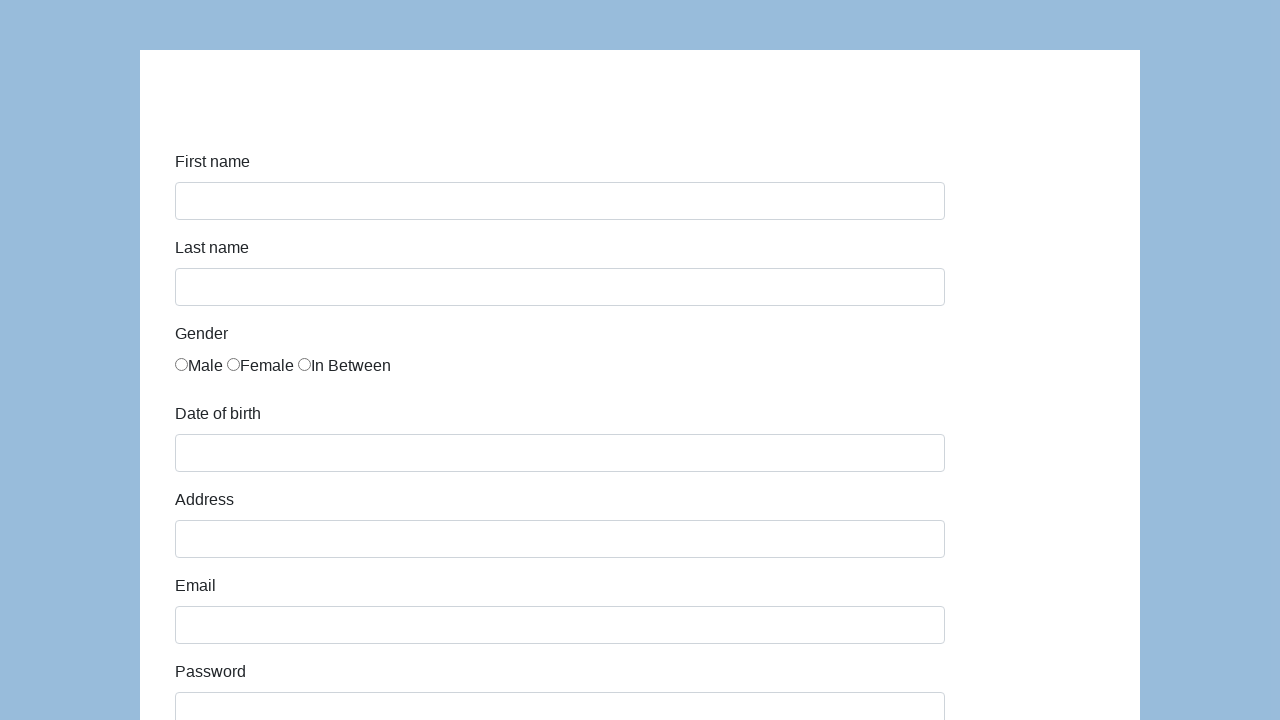

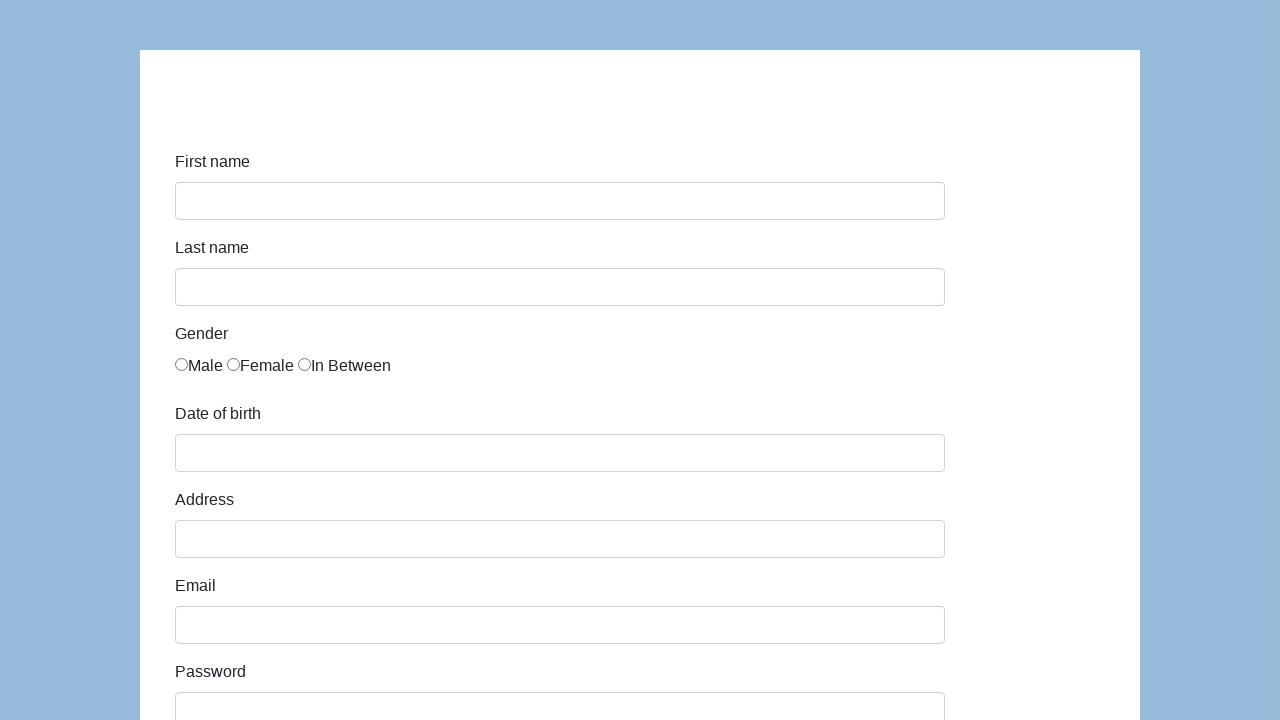